Tests filling a textarea with text and then scrolling from an element's center with an offset by a given amount.

Starting URL: https://crossbrowsertesting.github.io/selenium_example_page.html

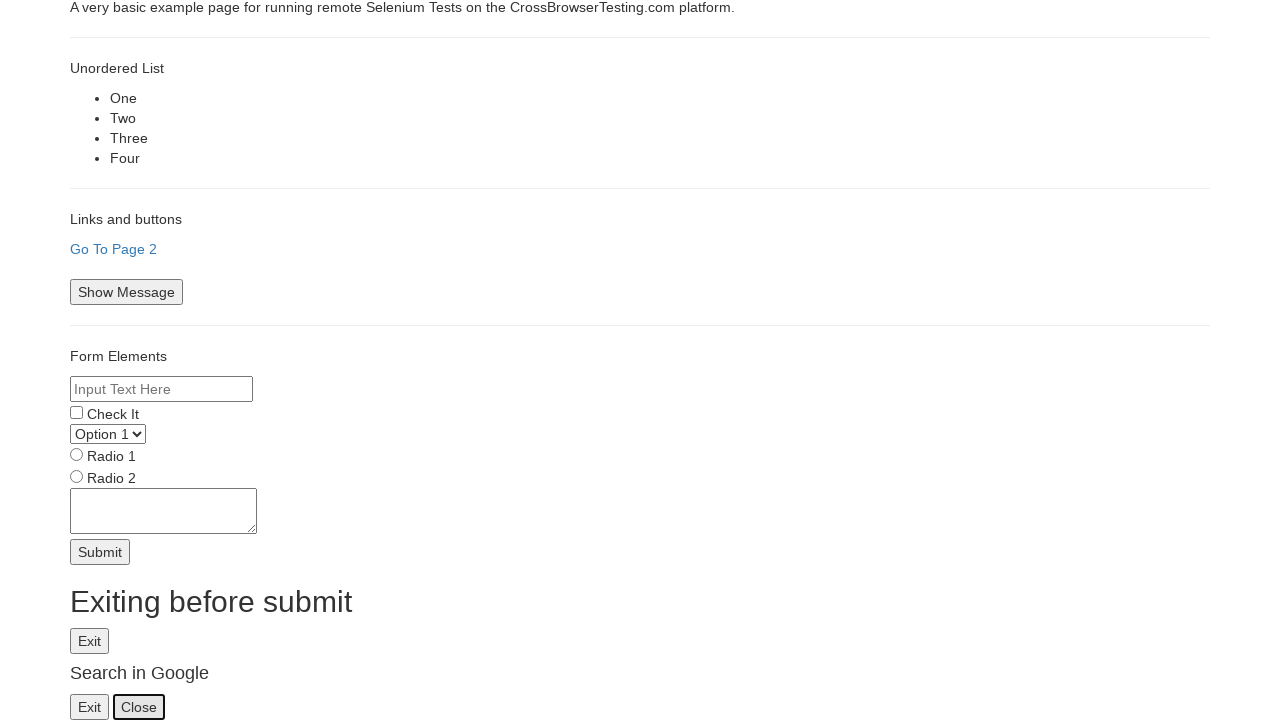

Filled textarea with multiple lines of text (a-e pattern) on textarea[name='textarea']
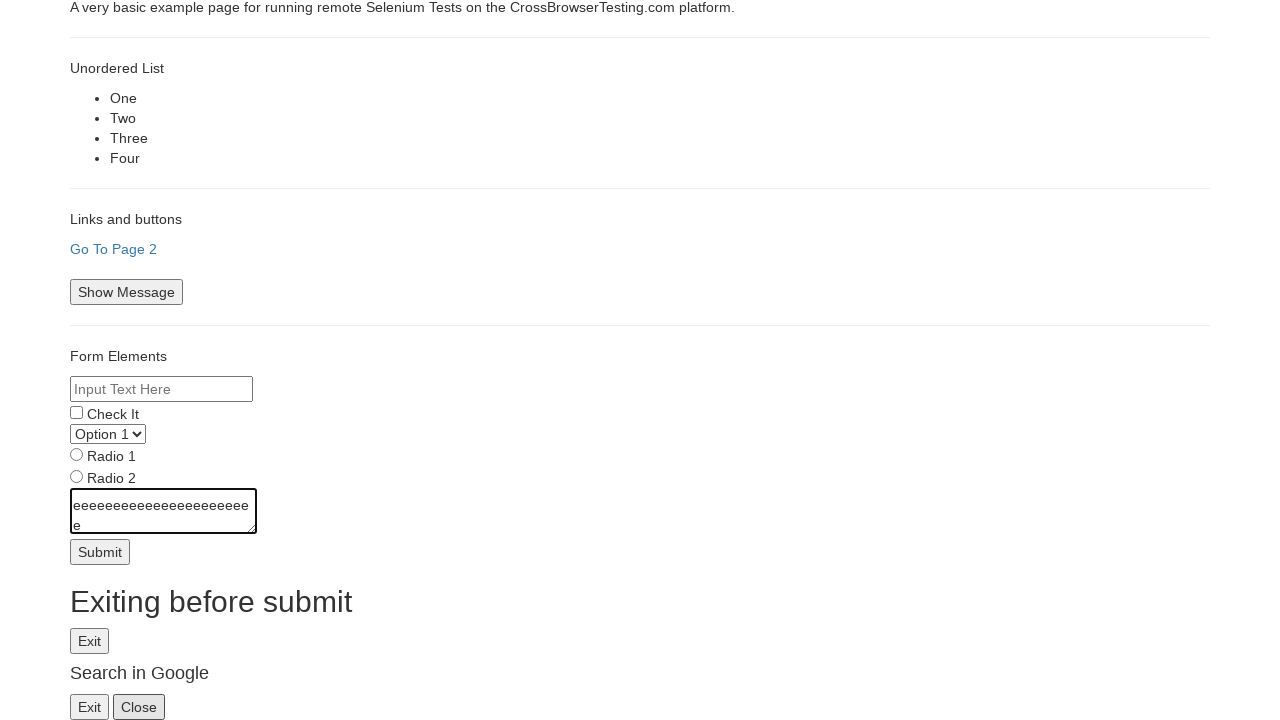

Retrieved submit button bounding box coordinates
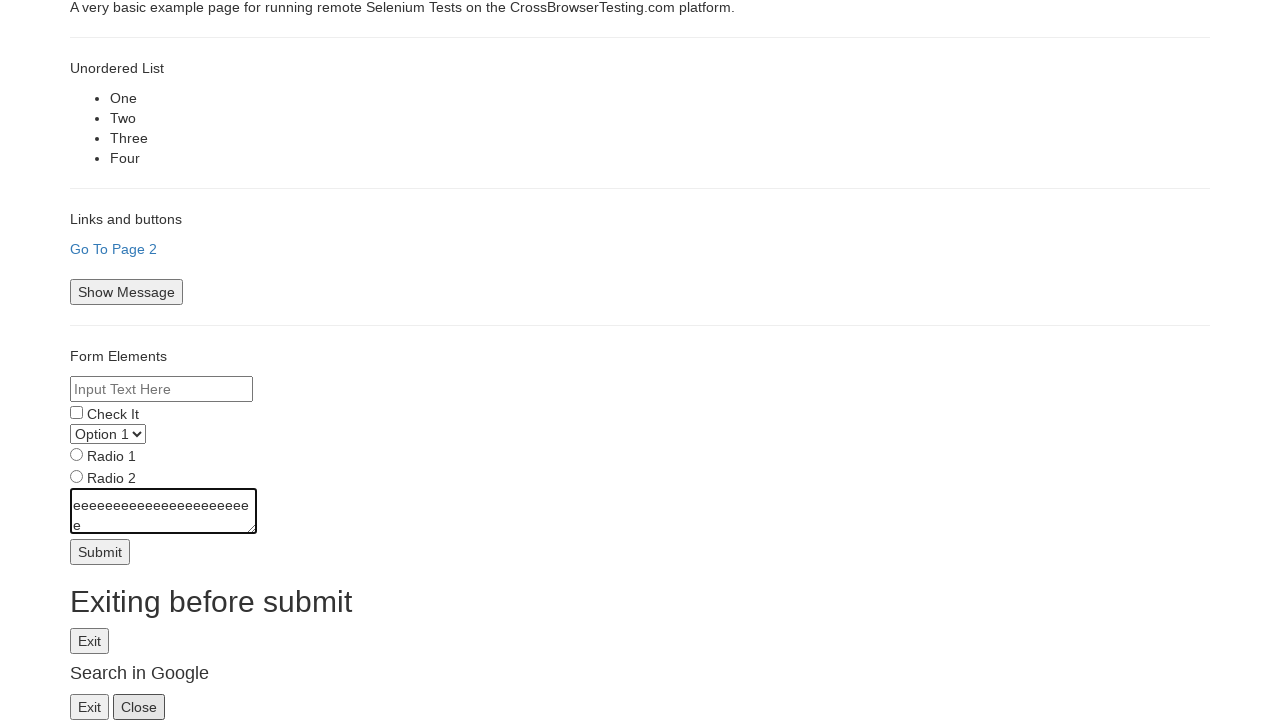

Moved mouse to center of submit button with -50px vertical offset at (100, 502)
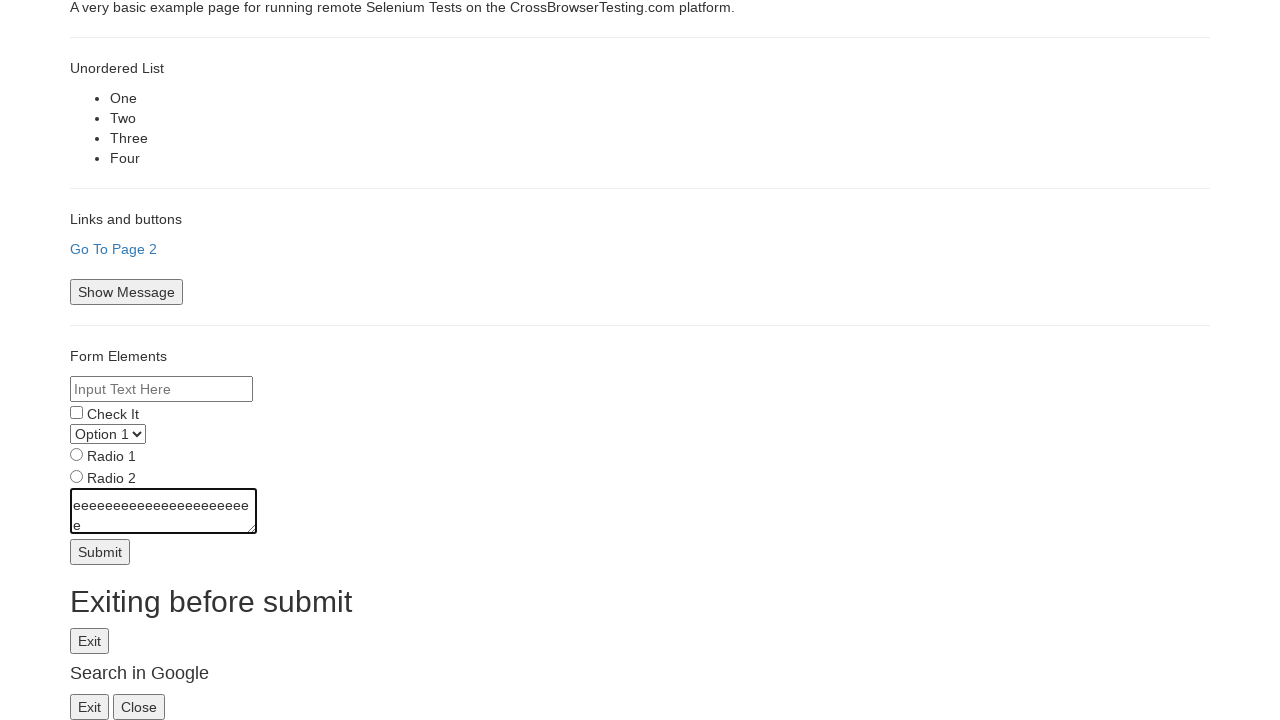

Scrolled up by 50 pixels using mouse wheel
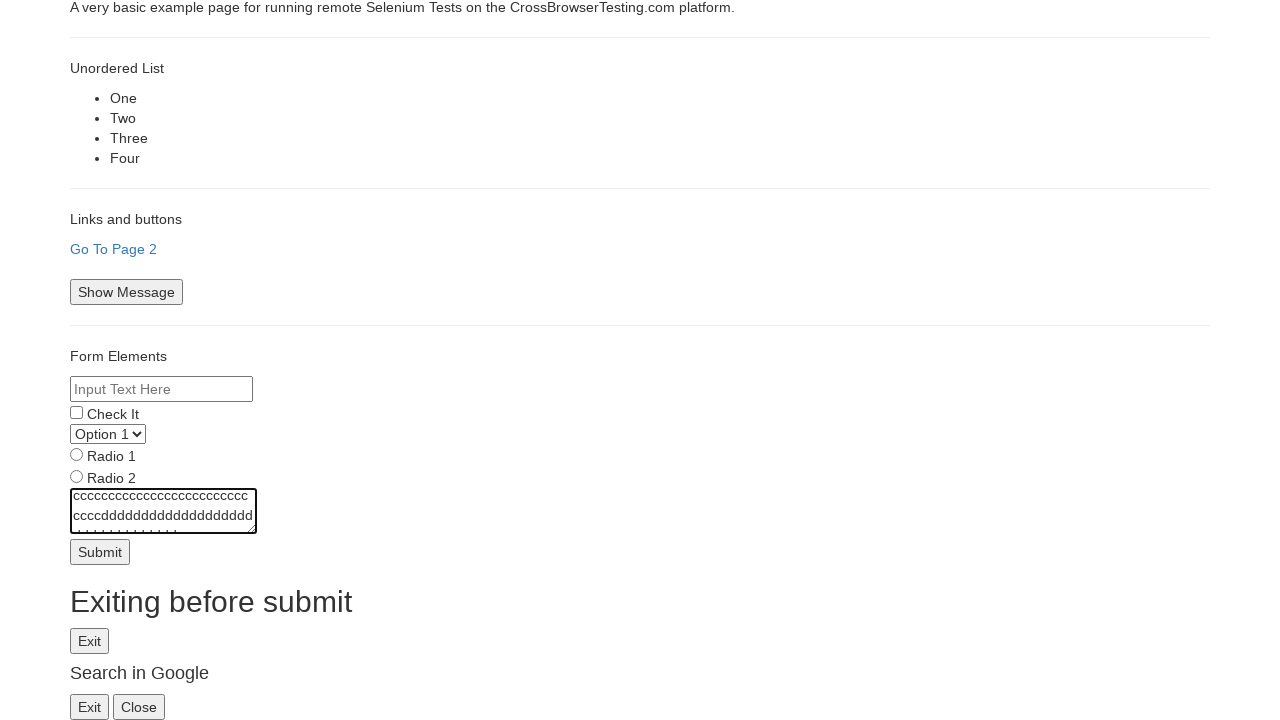

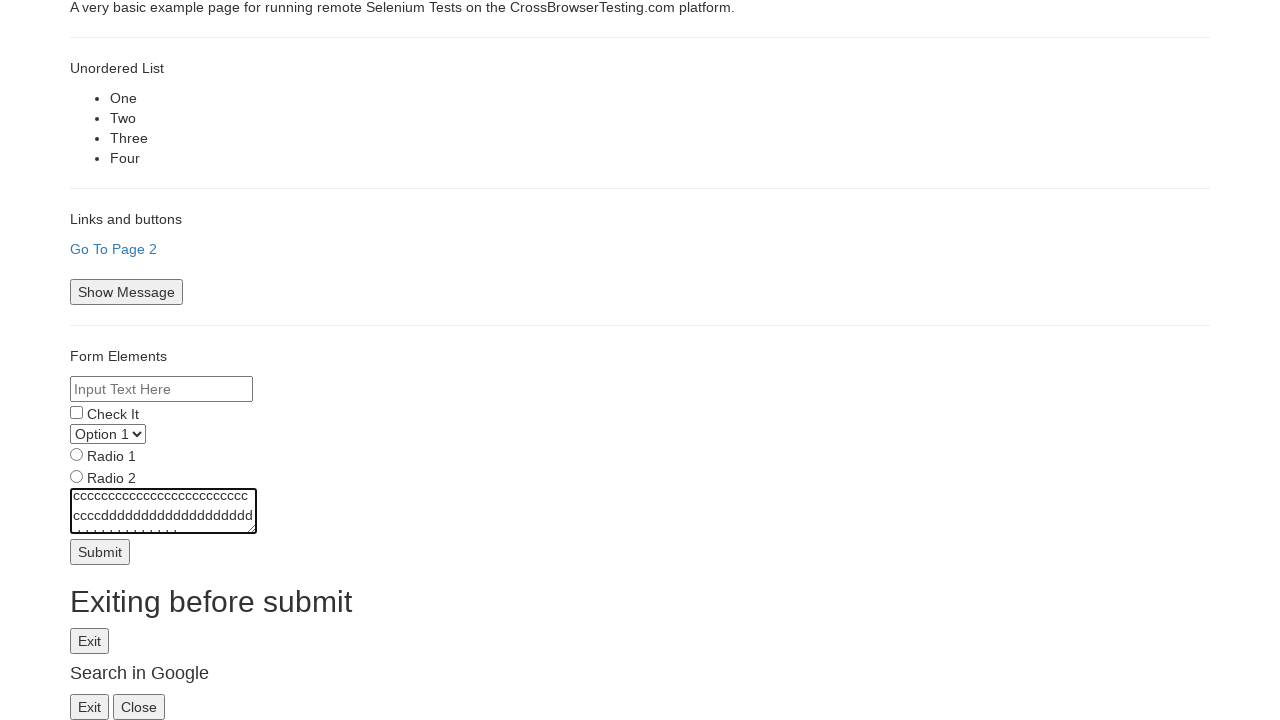